Tests a dynamic table by clicking to expand the data input section, entering JSON data into a text box, refreshing the table, and verifying the table loads with the entered data.

Starting URL: https://testpages.herokuapp.com/styled/tag/dynamic-table.html

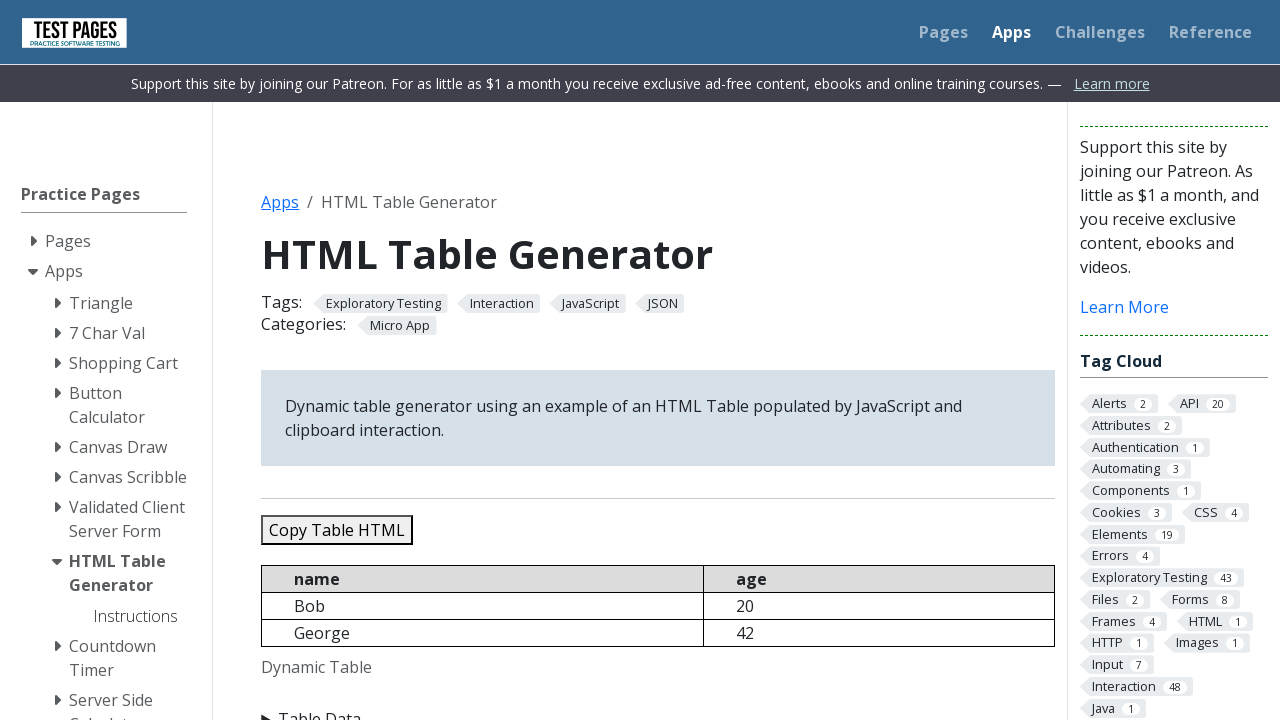

Clicked 'Table Data' button to expand the data input section at (658, 708) on xpath=//summary[text()='Table Data']
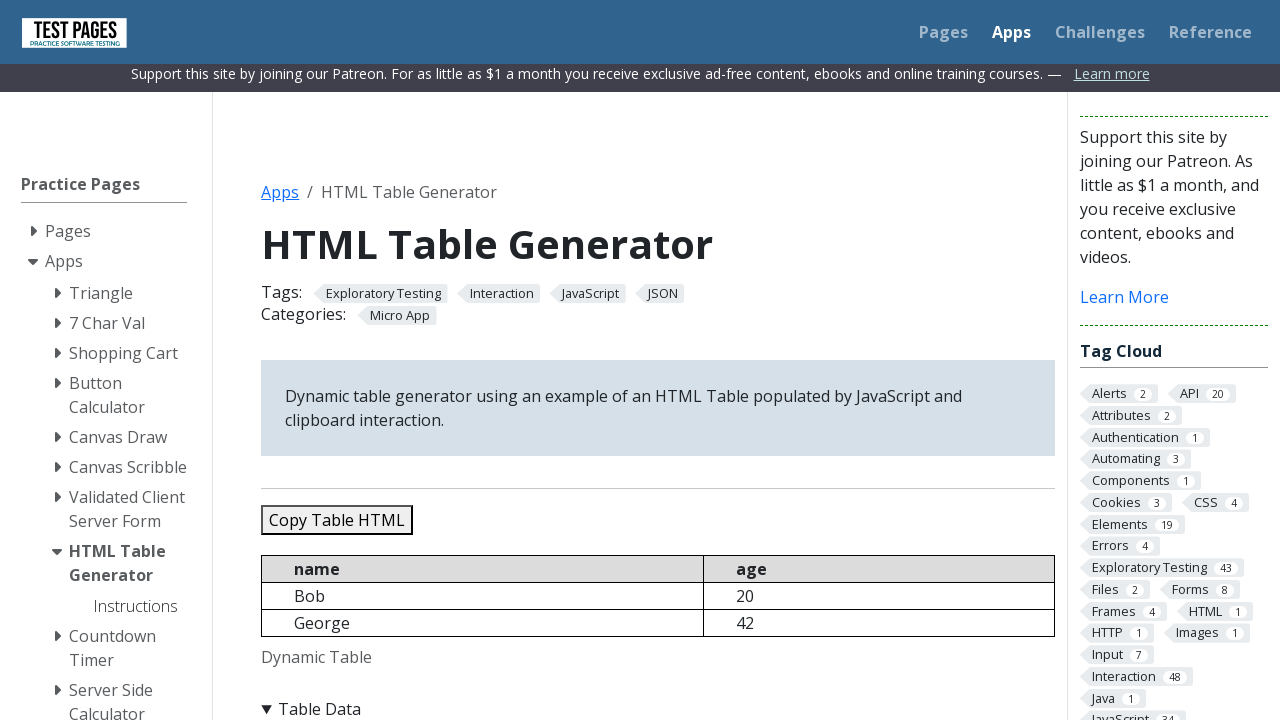

Cleared the JSON data textbox on #jsondata
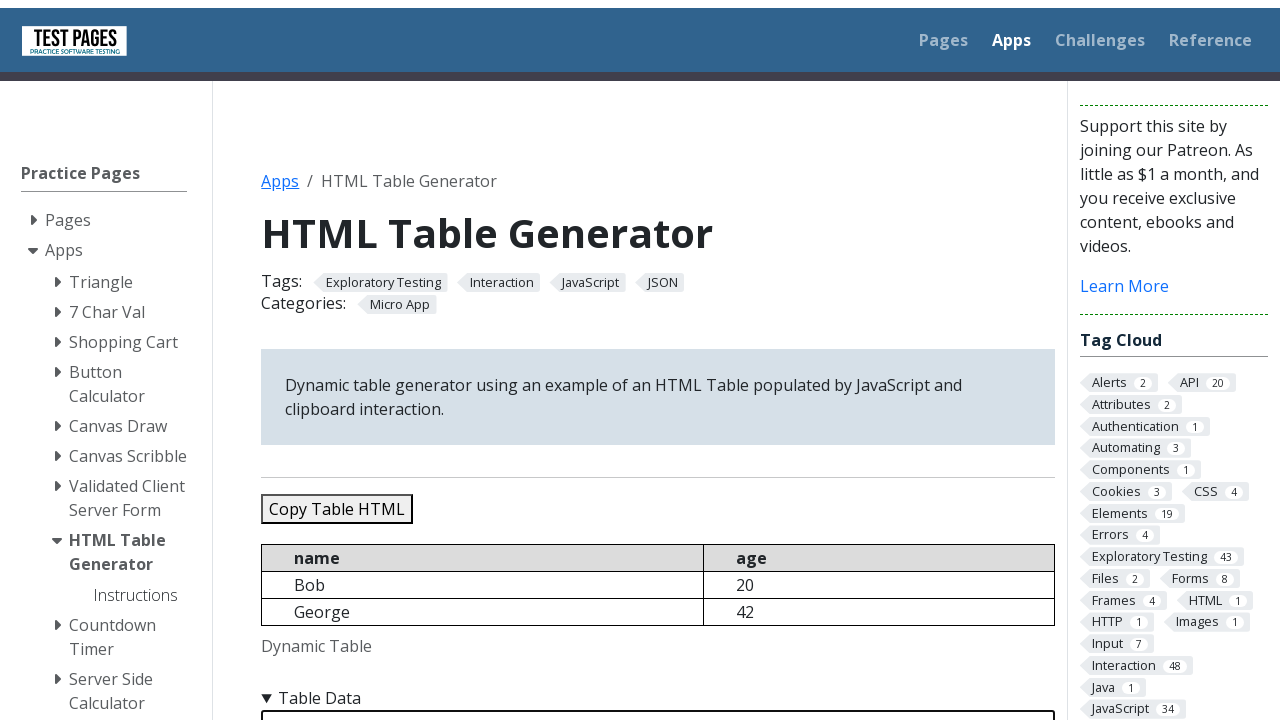

Entered JSON data with 5 records into the textbox on #jsondata
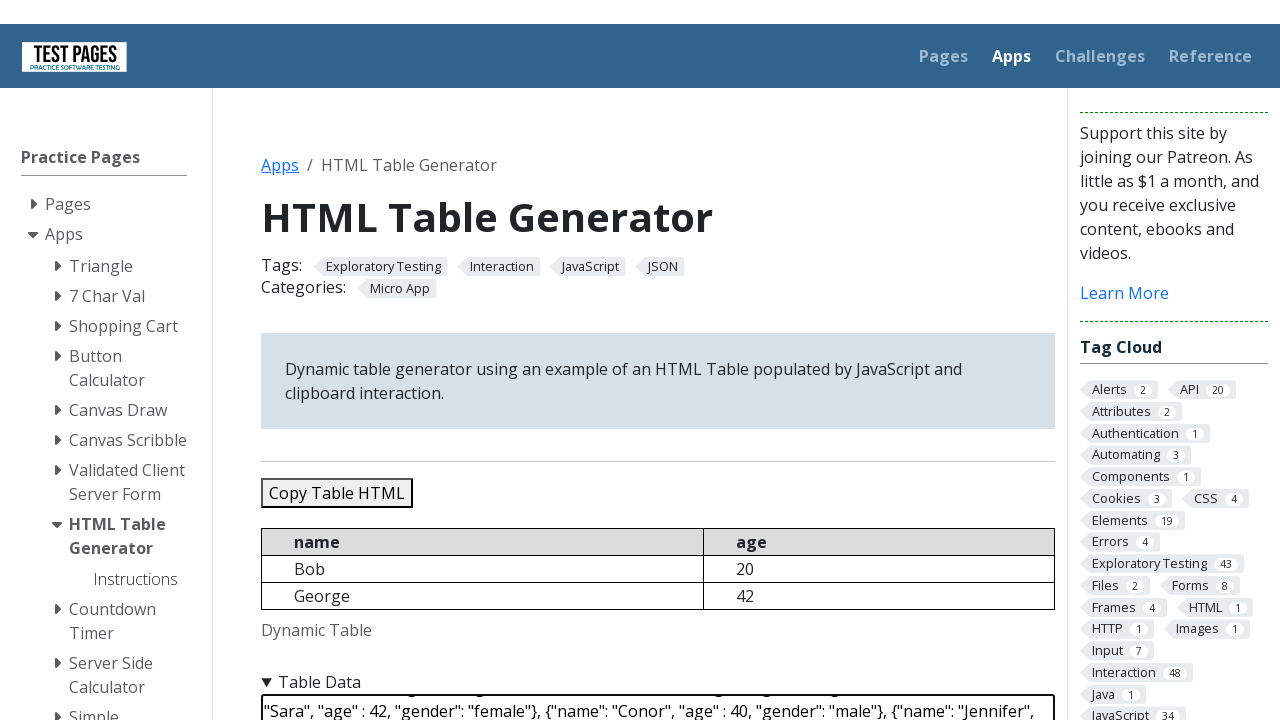

Clicked 'Refresh Table' button to load the table with entered data at (359, 360) on #refreshtable
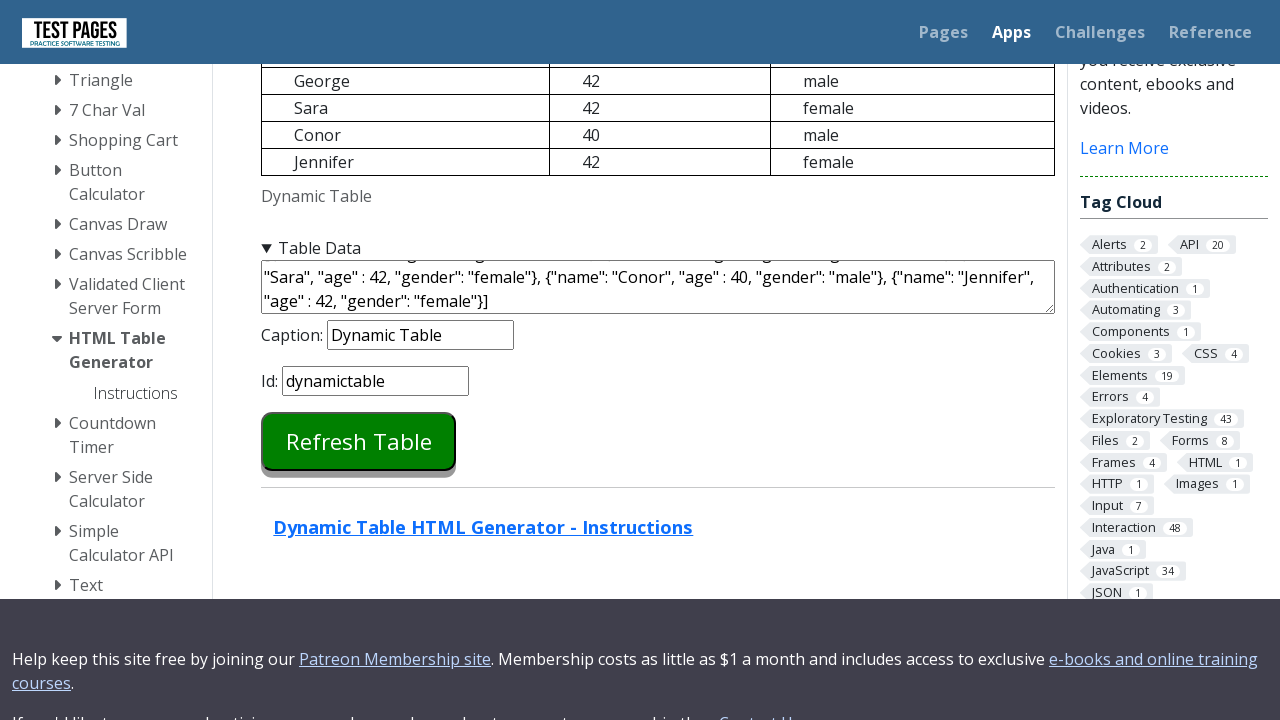

Dynamic table loaded with data successfully
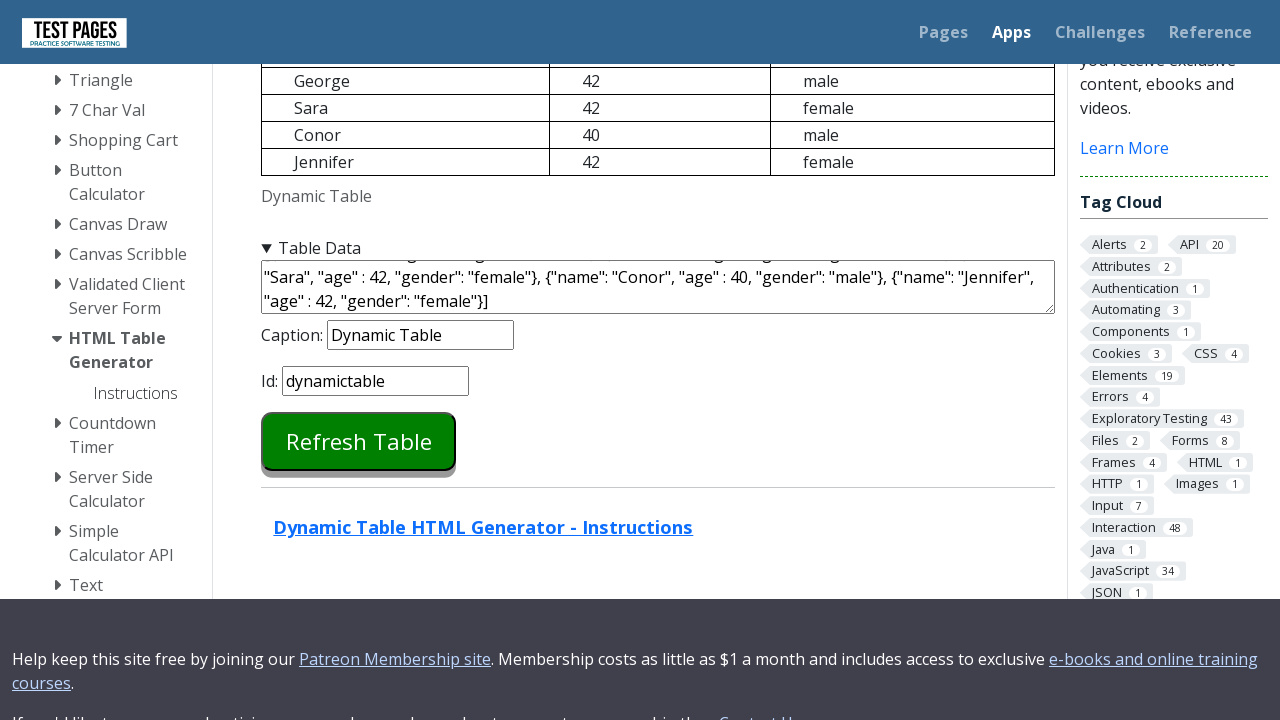

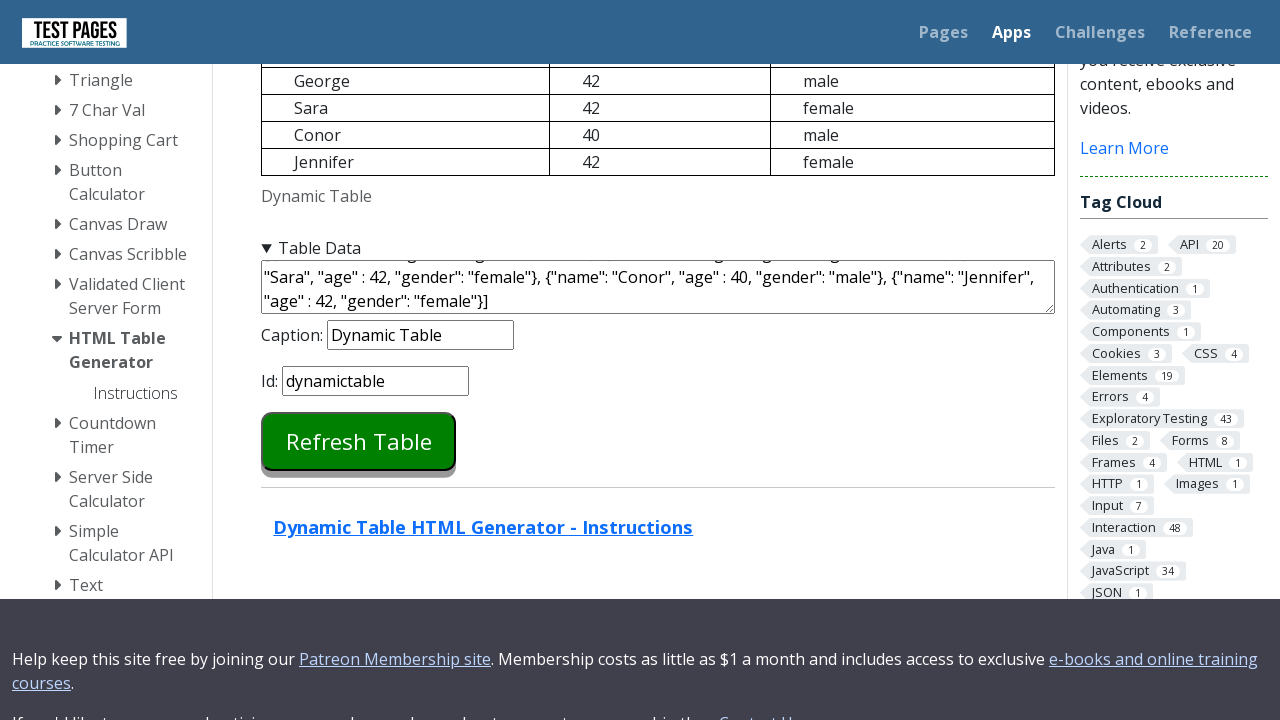